Tests that setting a specific password length via the input field generates a password of the correct length.

Starting URL: https://www.security.org/password-generator/

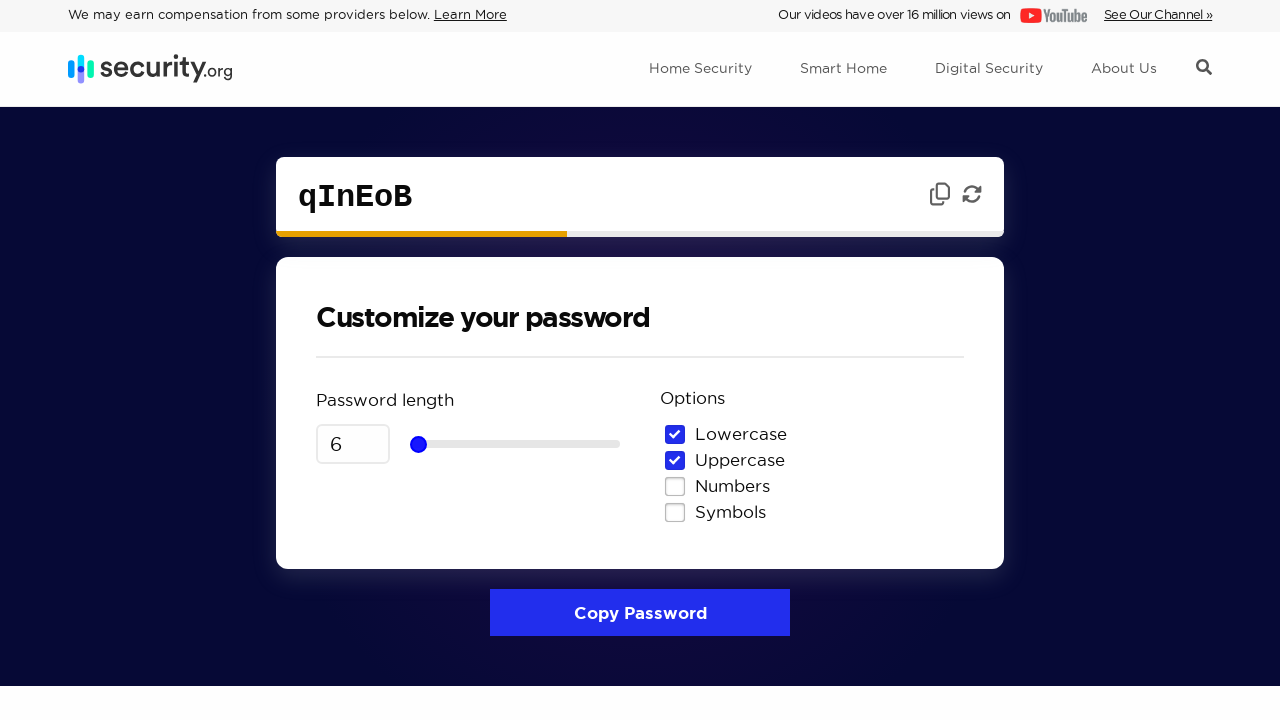

Navigated to password generator page
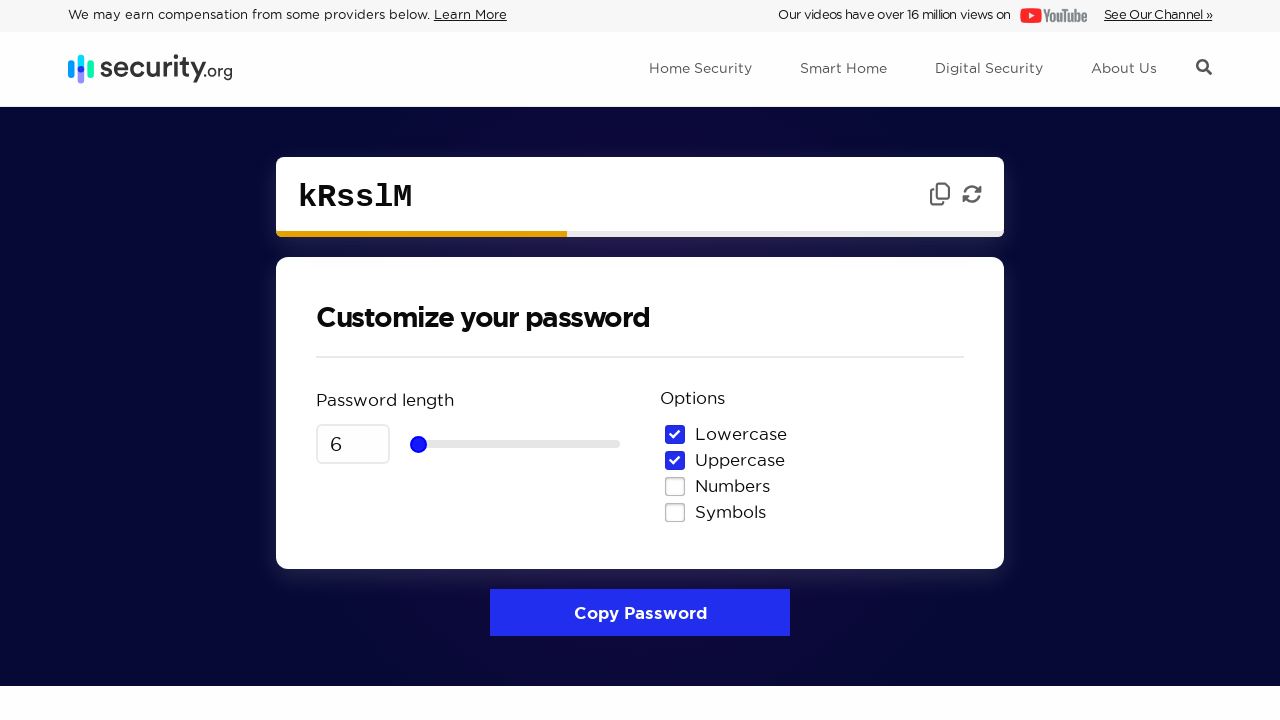

Filled password length input with 18 on input[name="passwordLength"]
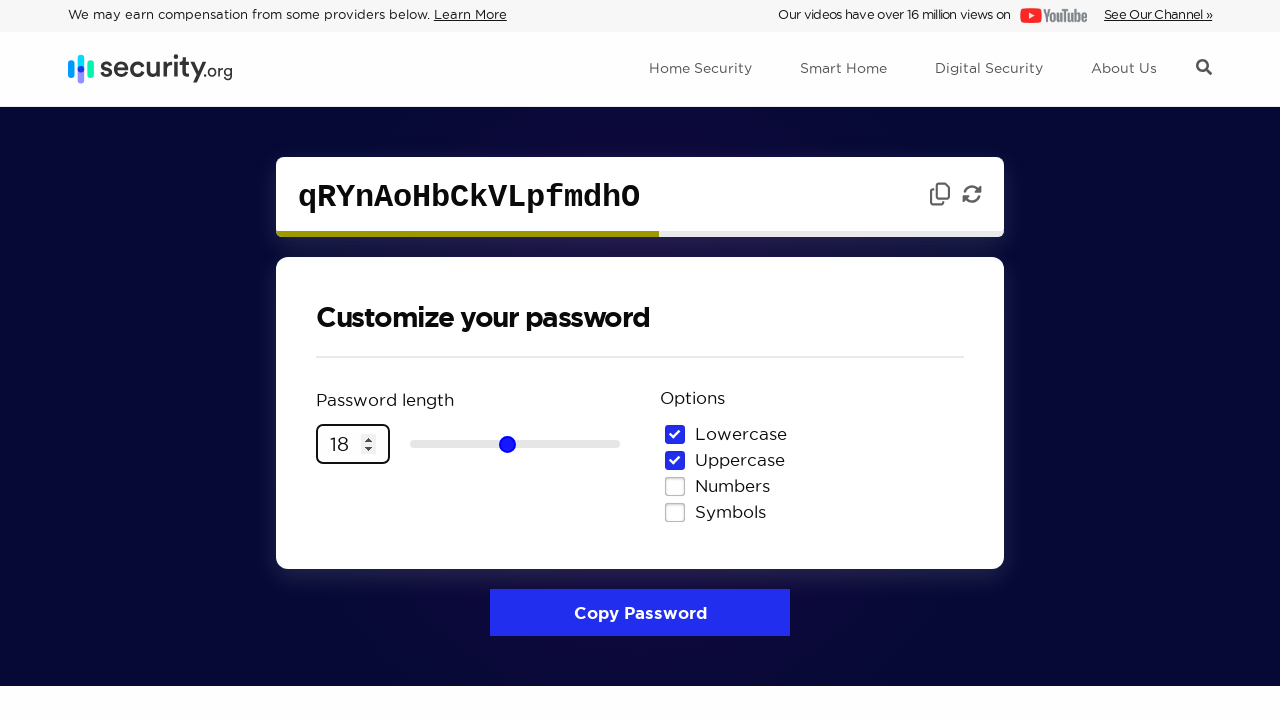

Verified that generated password length equals 18 characters
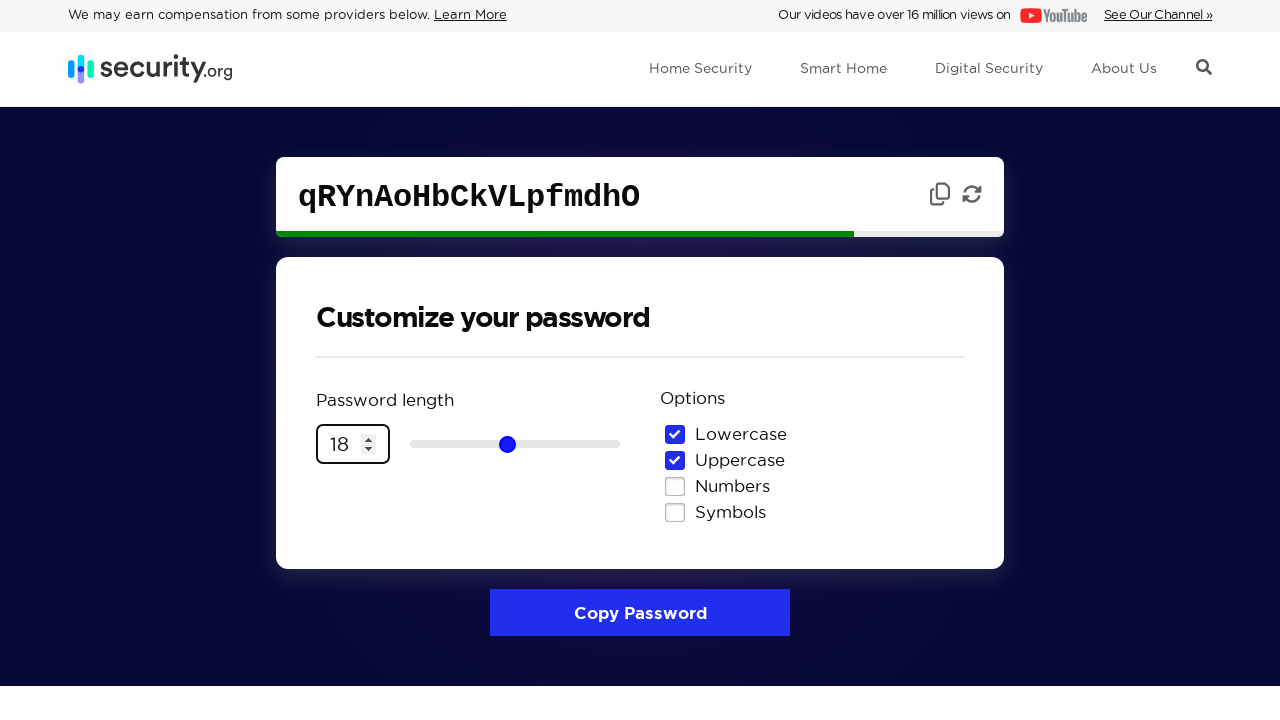

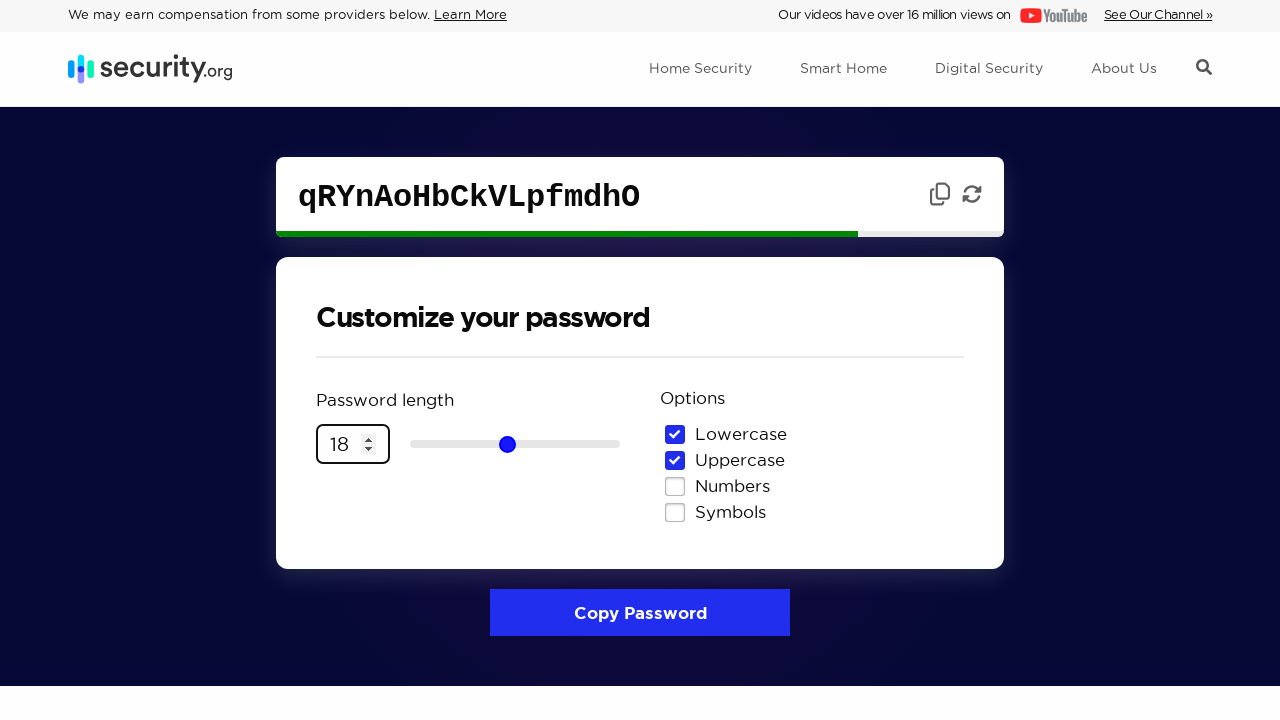